Verifies that the URL is correct after navigating to the Form Authentication page

Starting URL: https://the-internet.herokuapp.com

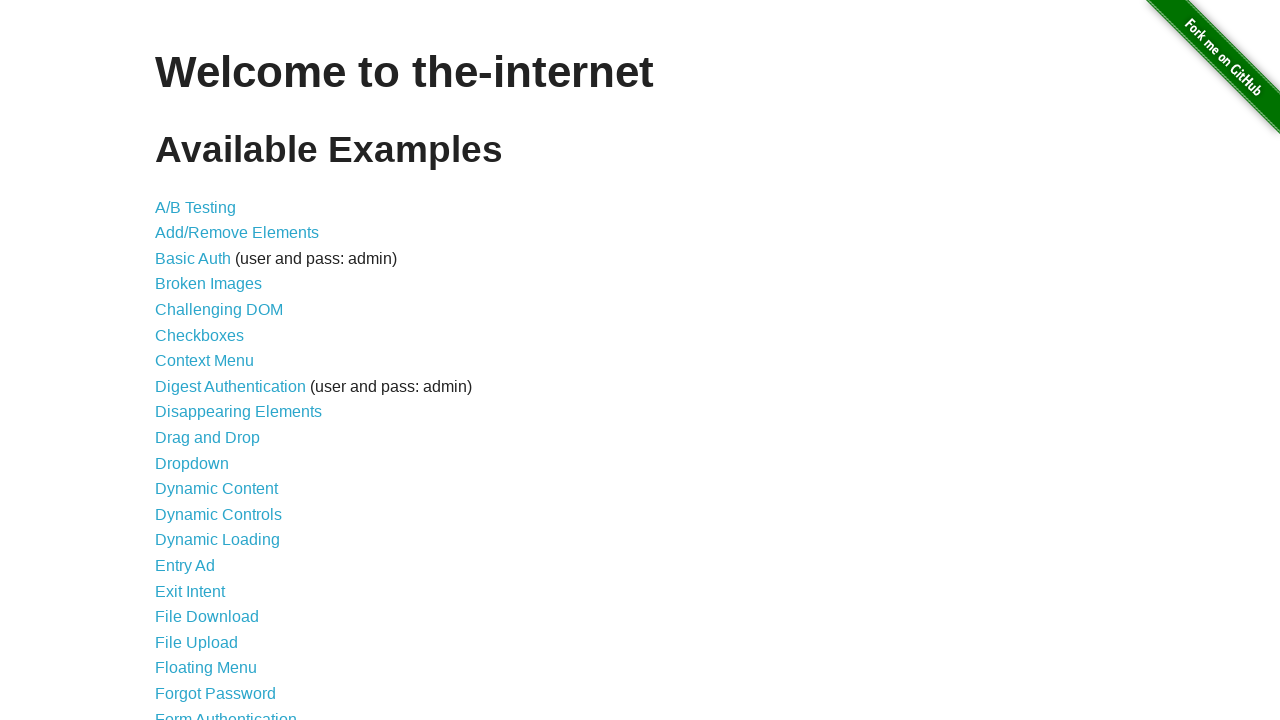

Clicked on Form Authentication link at (226, 712) on a:text("Form Authentication")
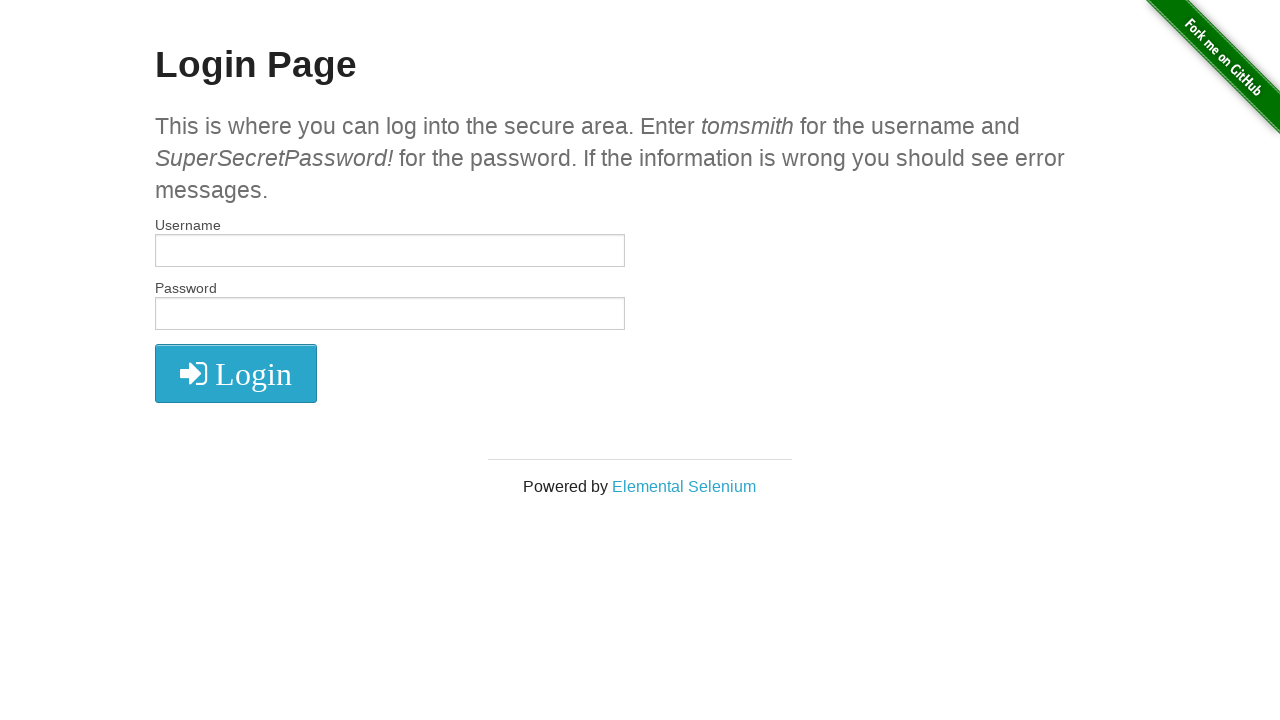

Verified URL is correct: https://the-internet.herokuapp.com/login
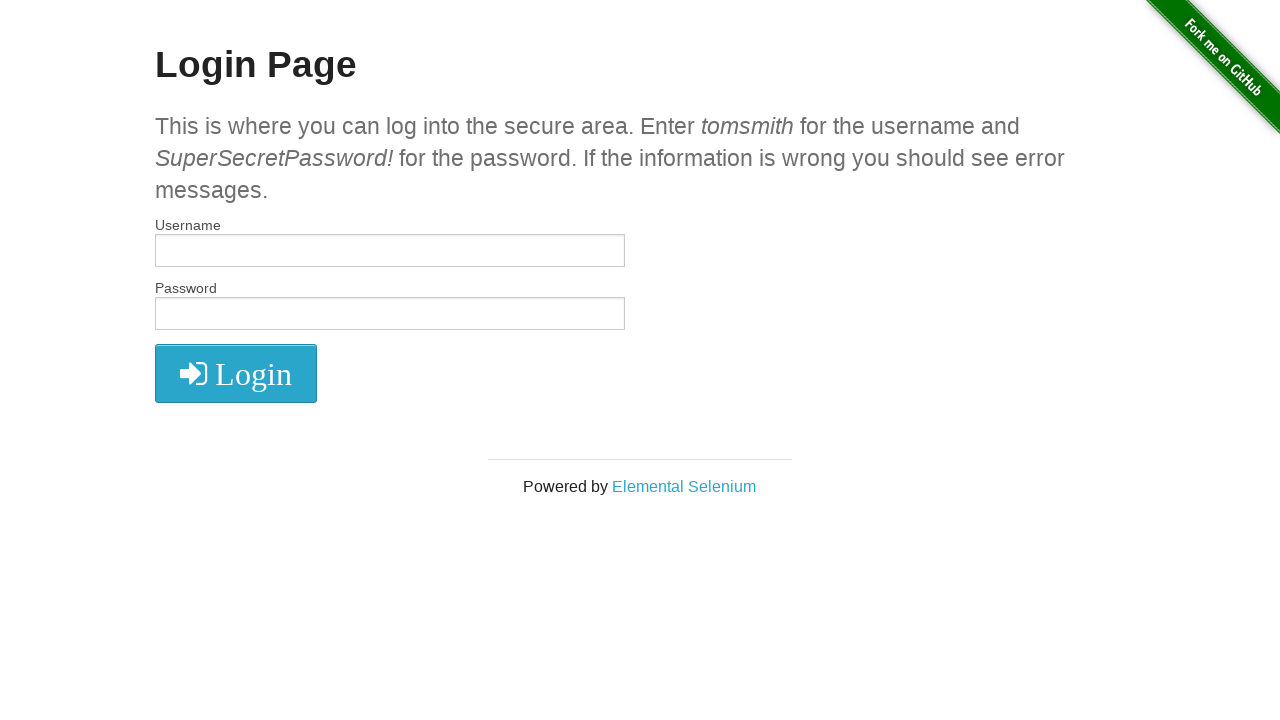

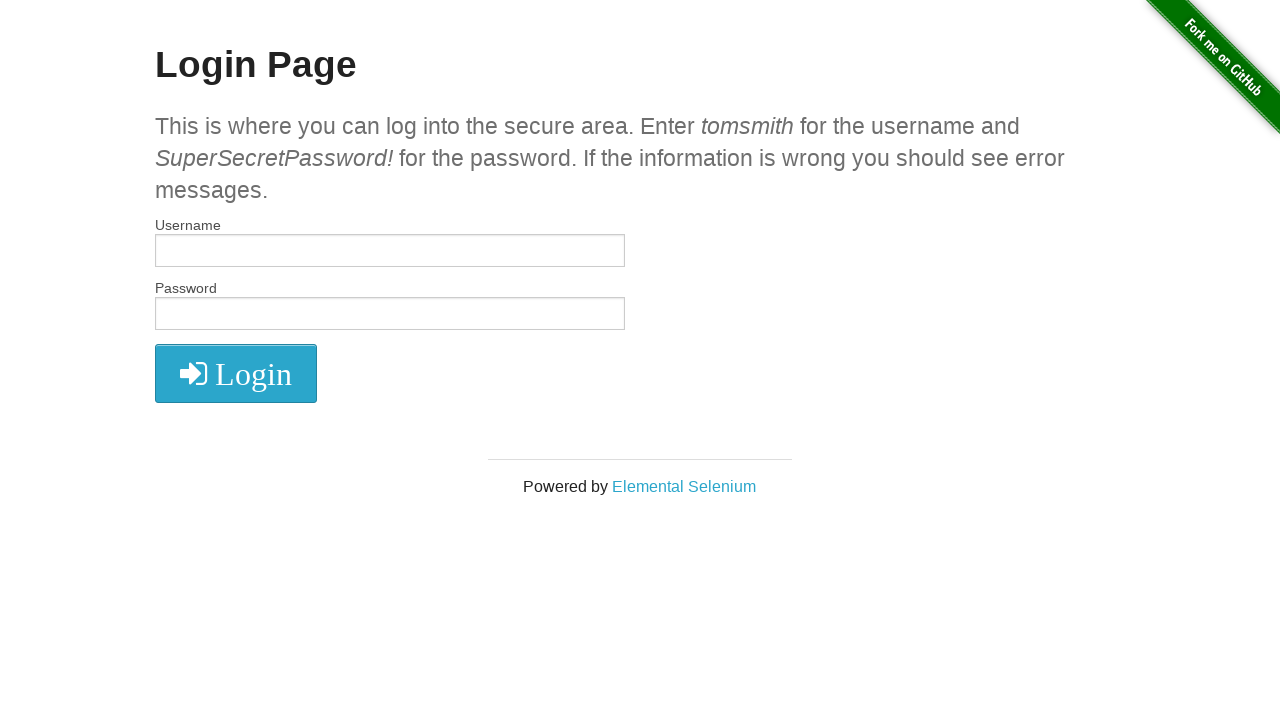